Tests TodoMVC app by adding a todo item and verifying the input field is cleared after submission

Starting URL: https://todomvc.com/examples/react/dist/

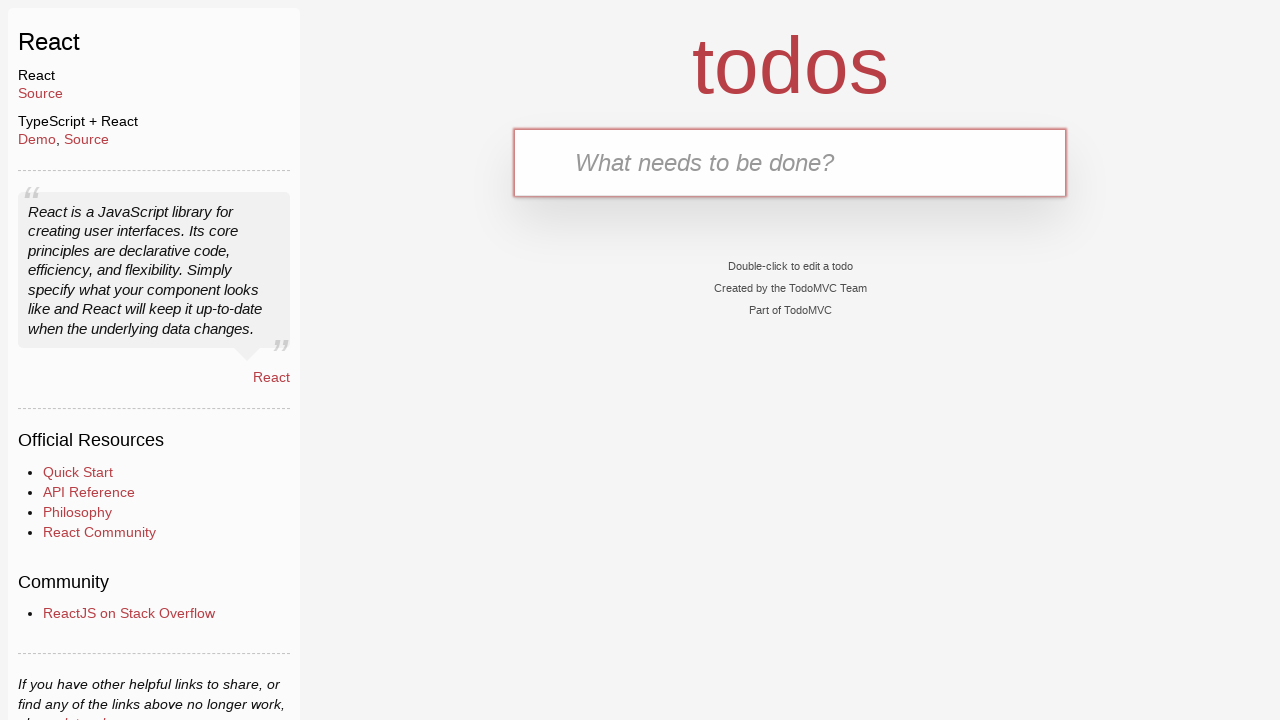

Located the new todo input field
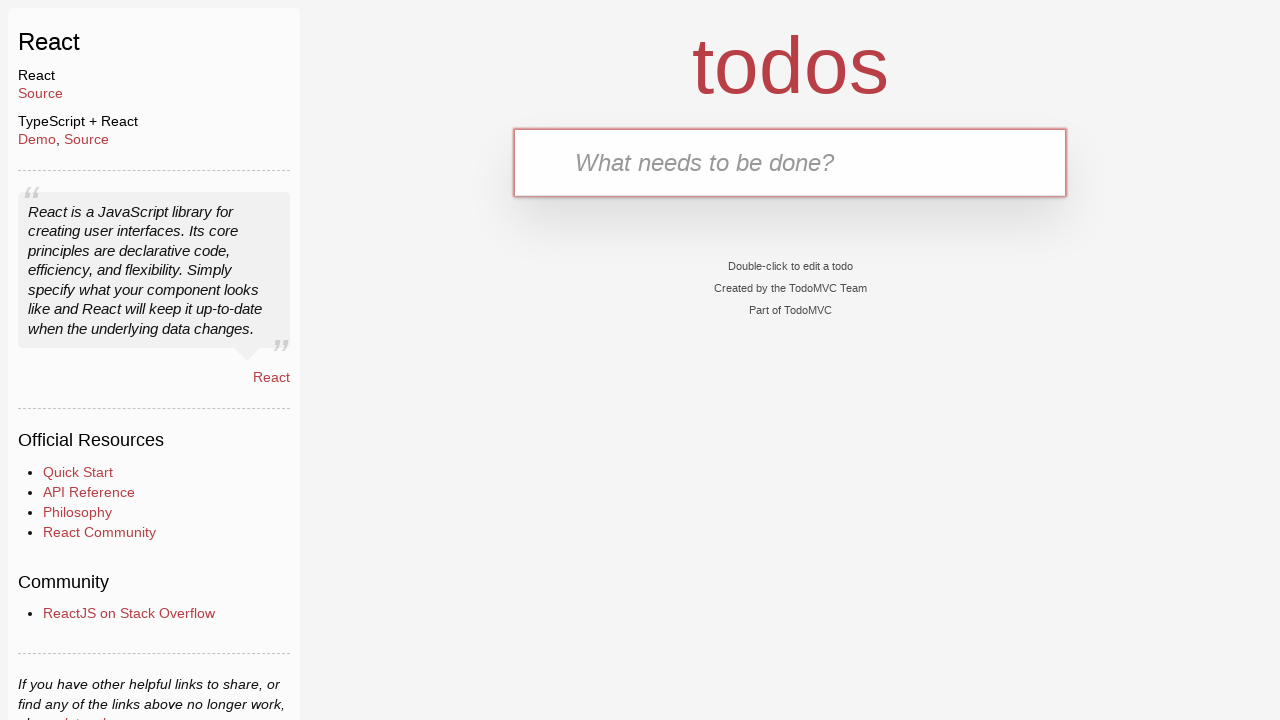

Filled input field with 'buy some cheese' on input[placeholder="What needs to be done?"]
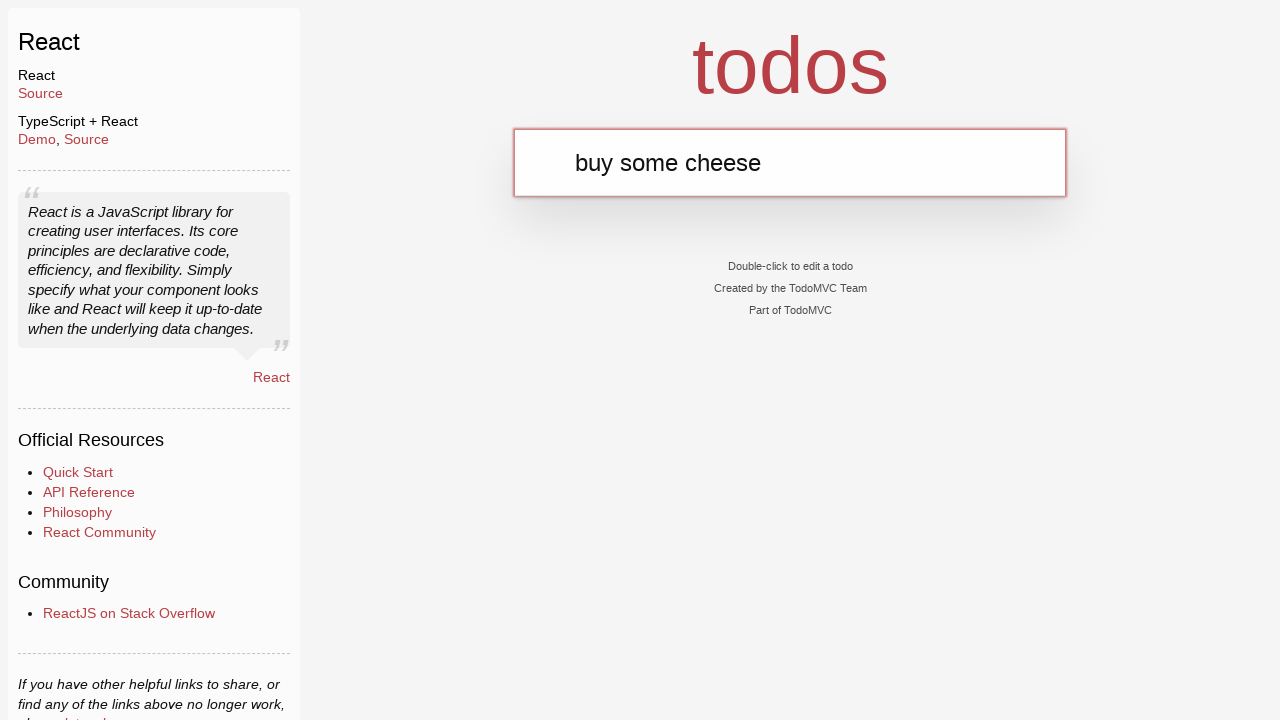

Pressed Enter to submit the todo item
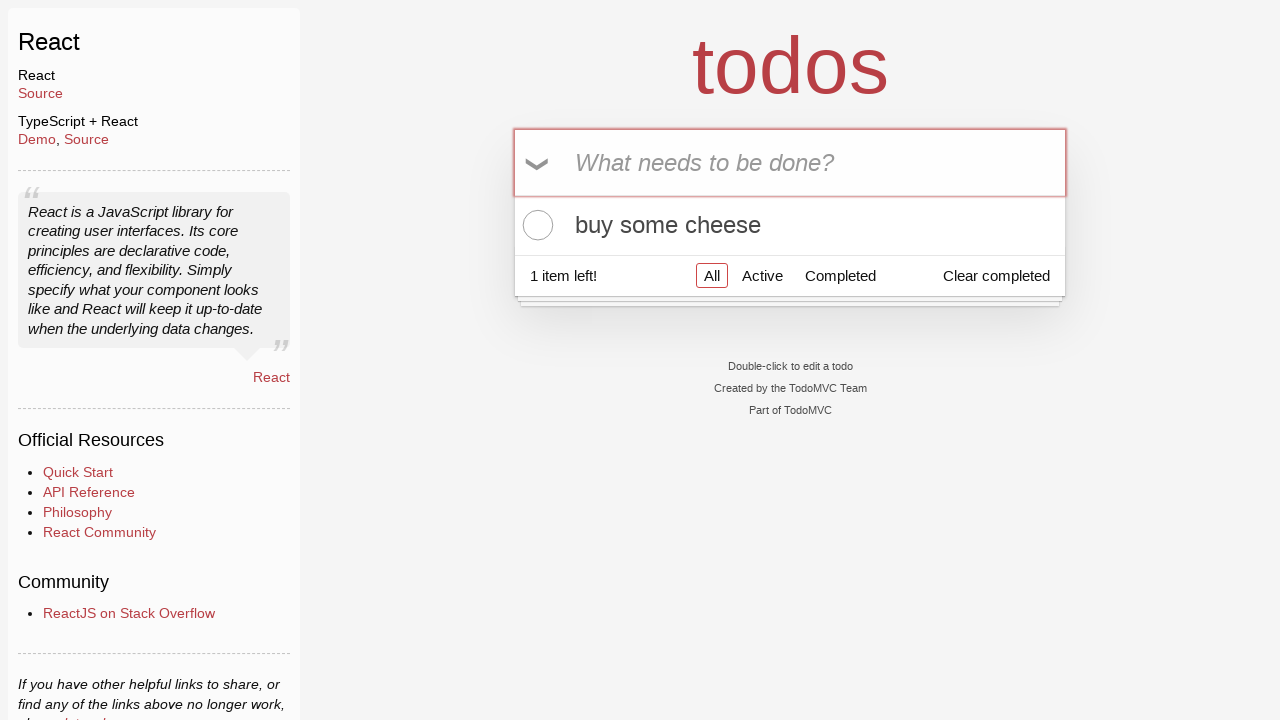

Todo item appeared in the list
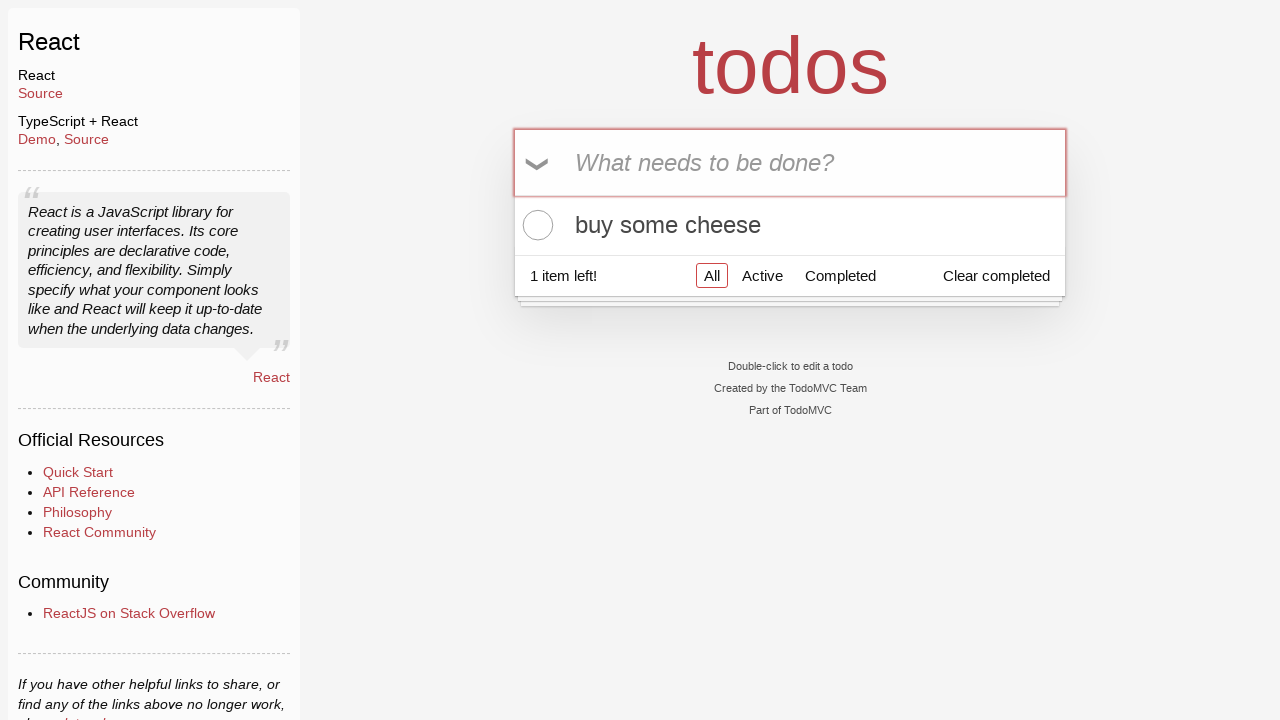

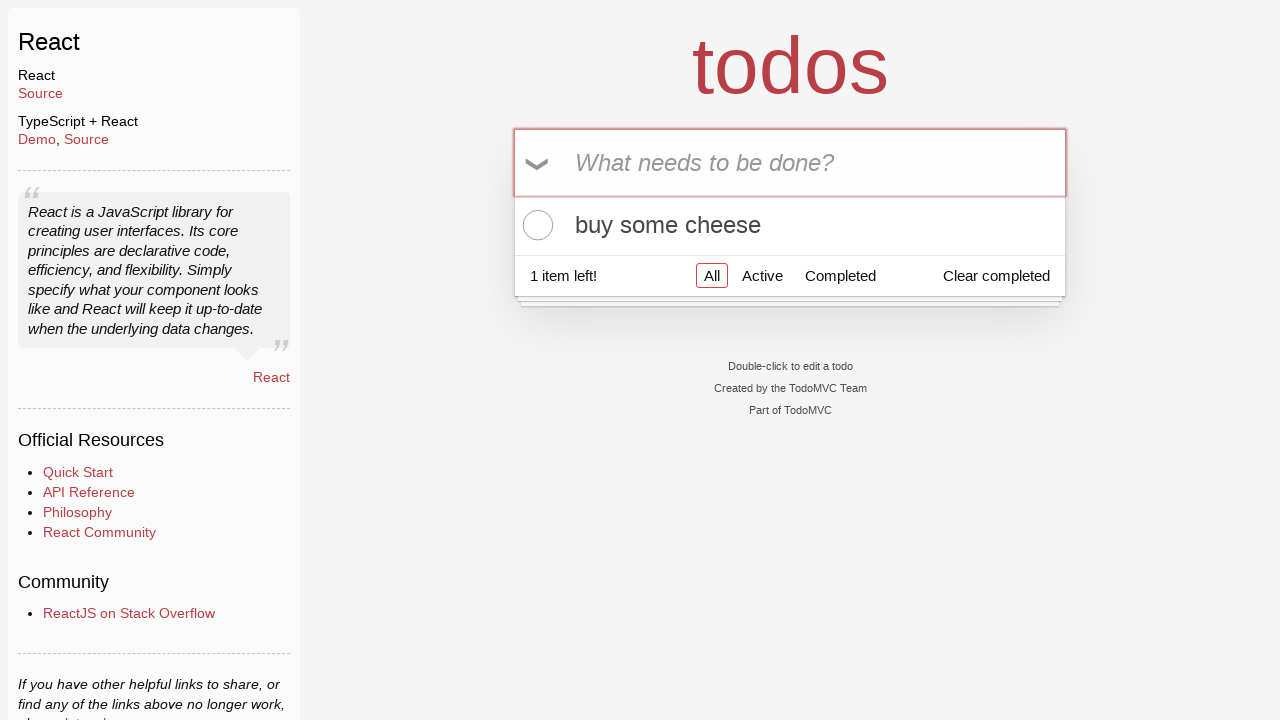